Tests an e-commerce cart flow by adding products to cart, proceeding to checkout, applying a promo code, and verifying the promo is applied successfully.

Starting URL: https://rahulshettyacademy.com/seleniumPractise/

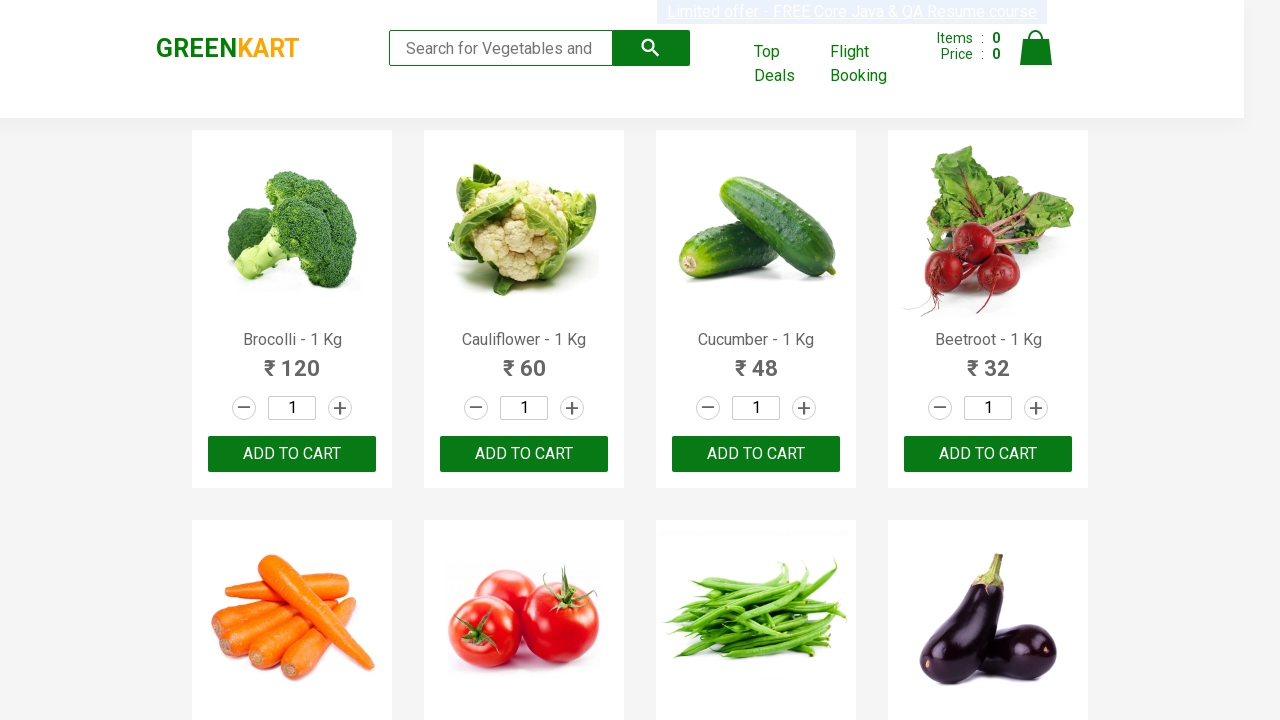

Waited for products to load on Greenkart page
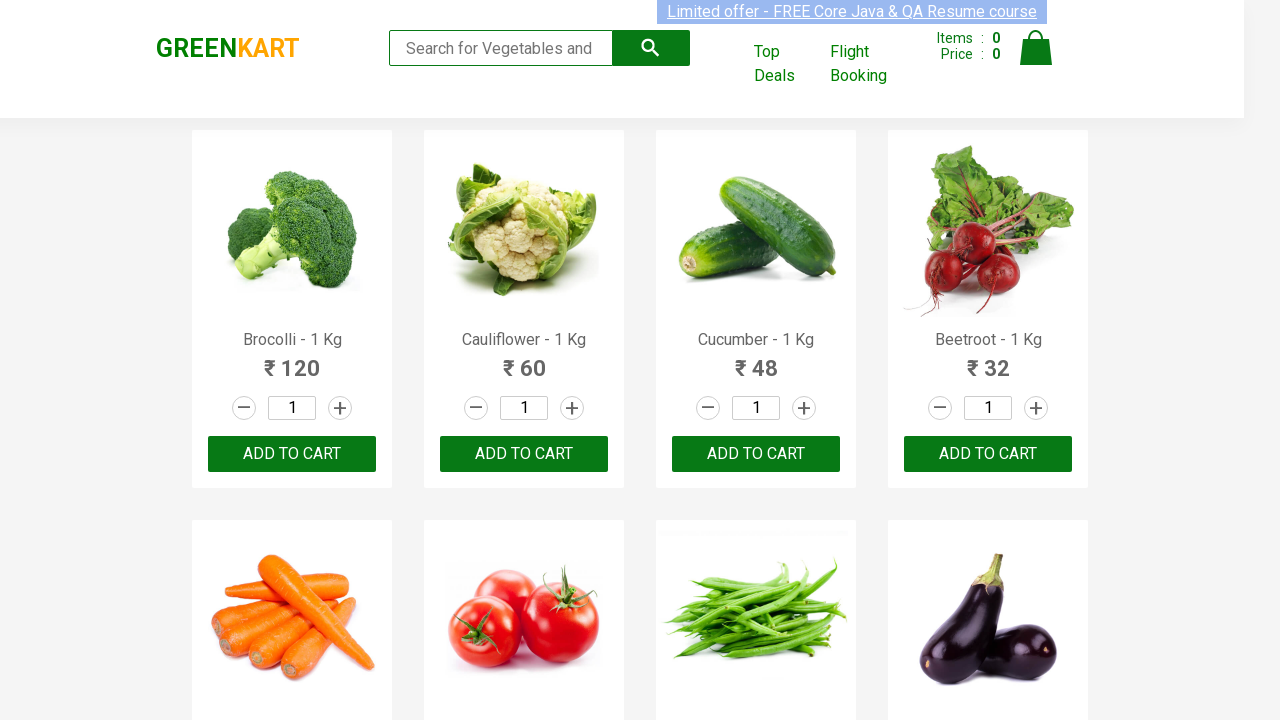

Added product 1 (Cucumber/Brocolli/Beetroot) to cart at (292, 454) on div.product-action button >> nth=0
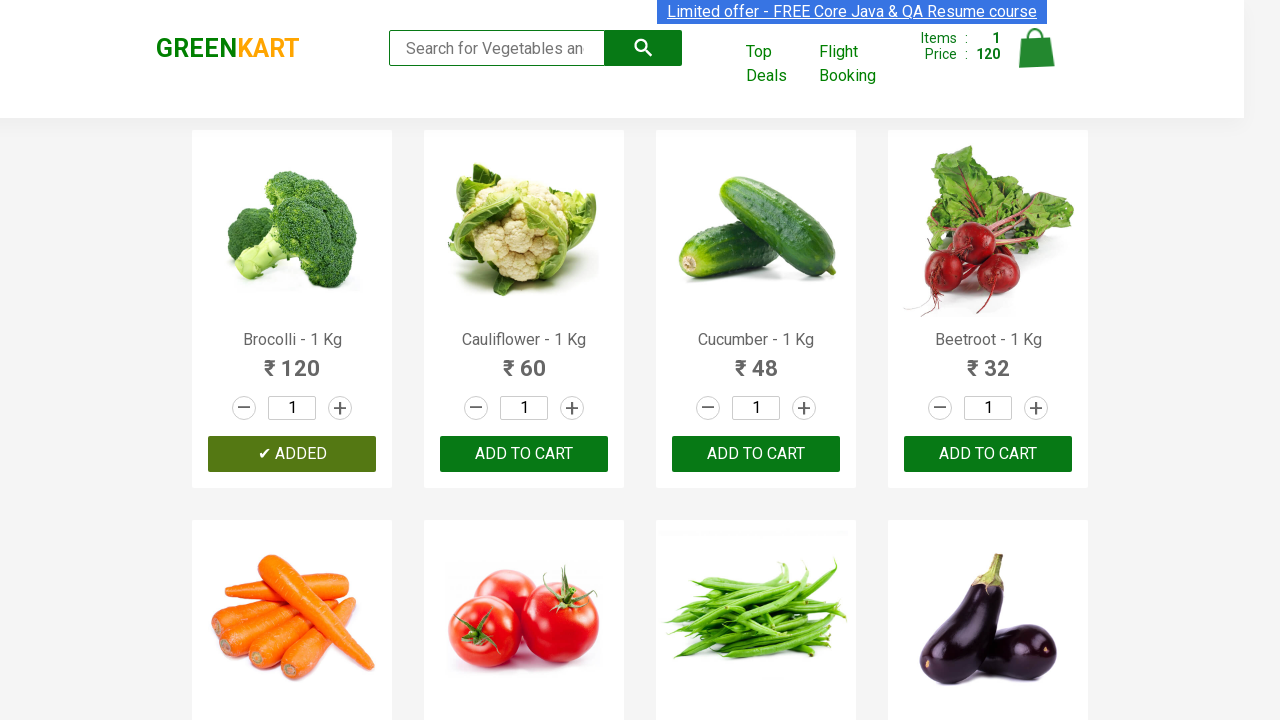

Added product 2 (Cucumber/Brocolli/Beetroot) to cart at (524, 454) on div.product-action button >> nth=1
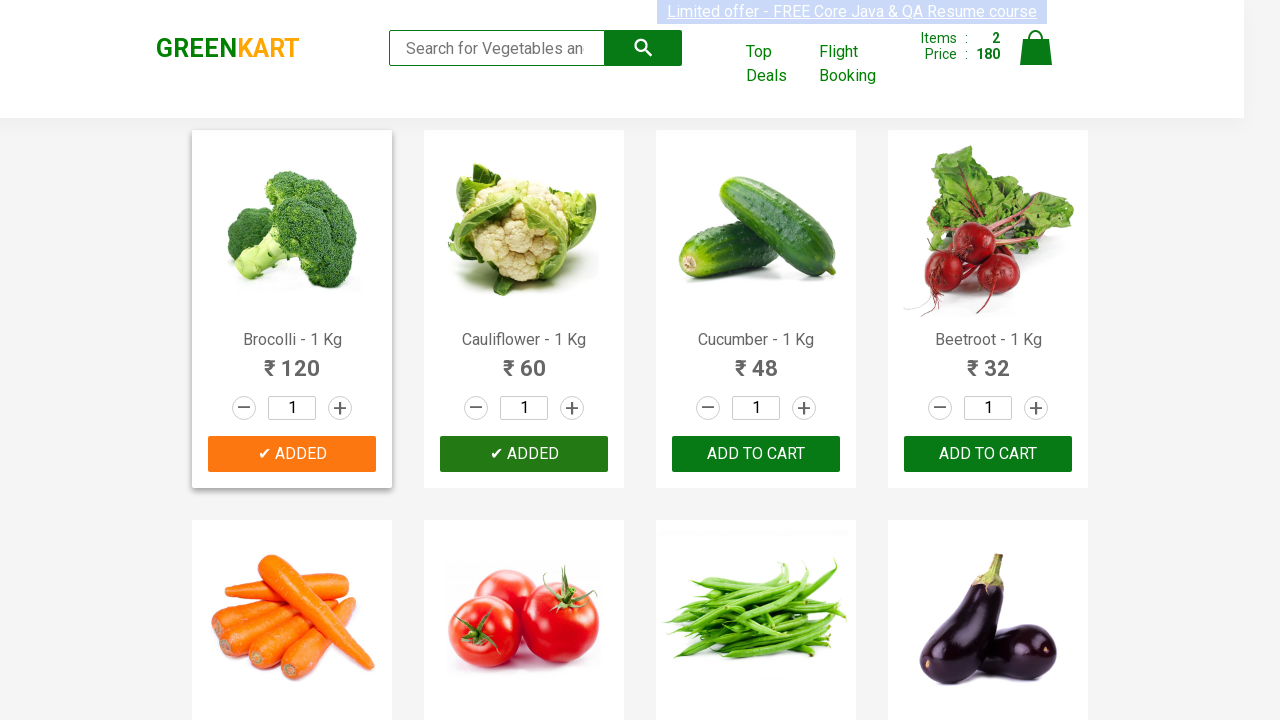

Added product 3 (Cucumber/Brocolli/Beetroot) to cart at (756, 454) on div.product-action button >> nth=2
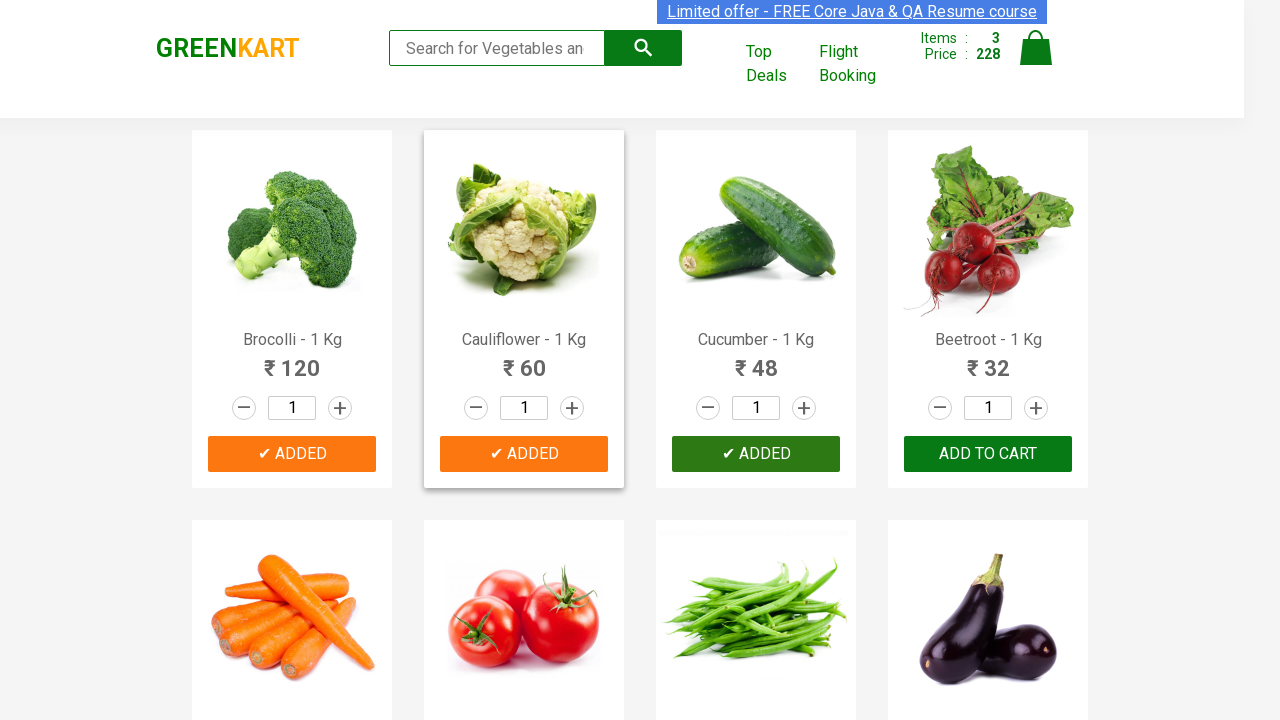

Clicked on Cart icon to view cart at (1036, 48) on img[alt='Cart']
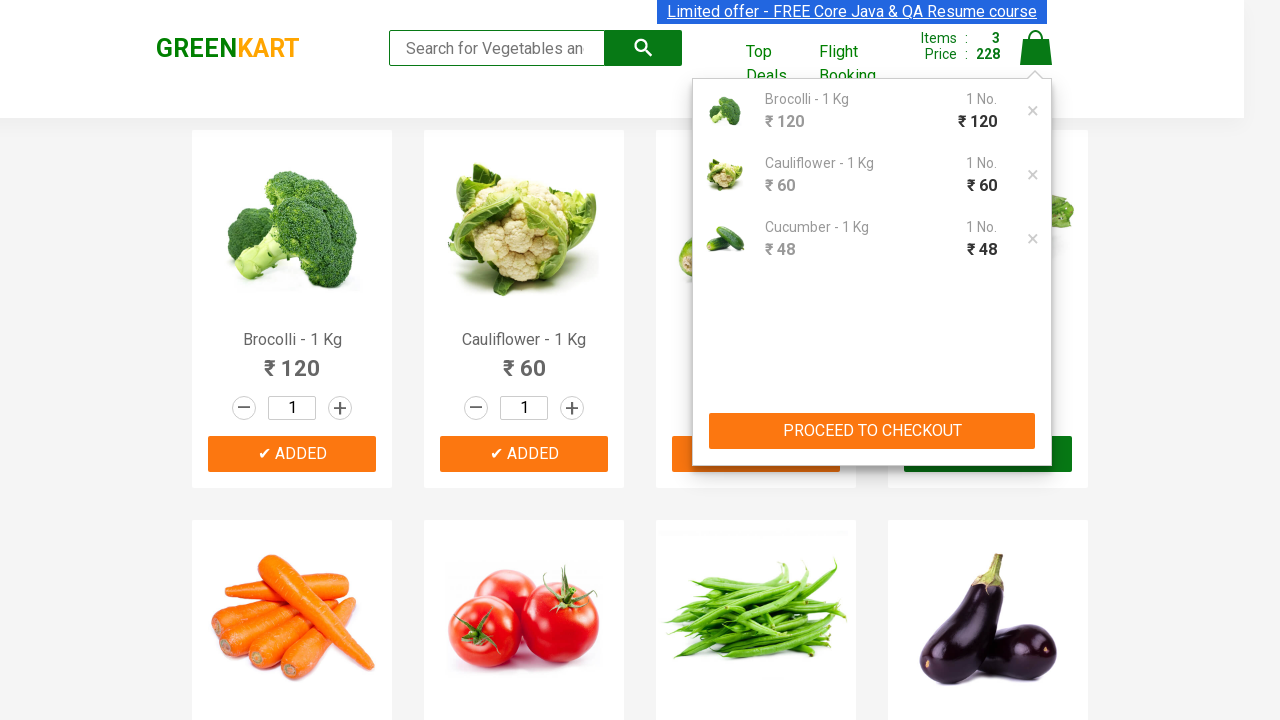

Clicked PROCEED TO CHECKOUT button at (872, 431) on button:has-text('PROCEED TO CHECKOUT')
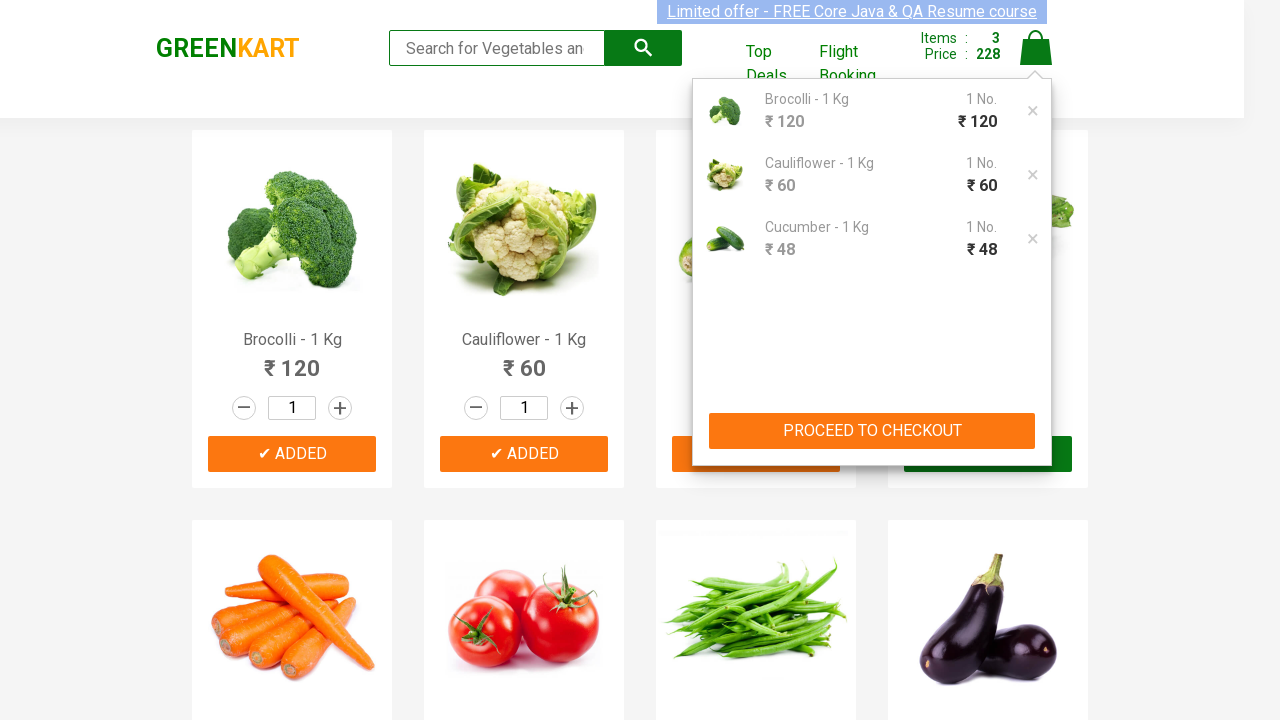

Promo code input field loaded on checkout page
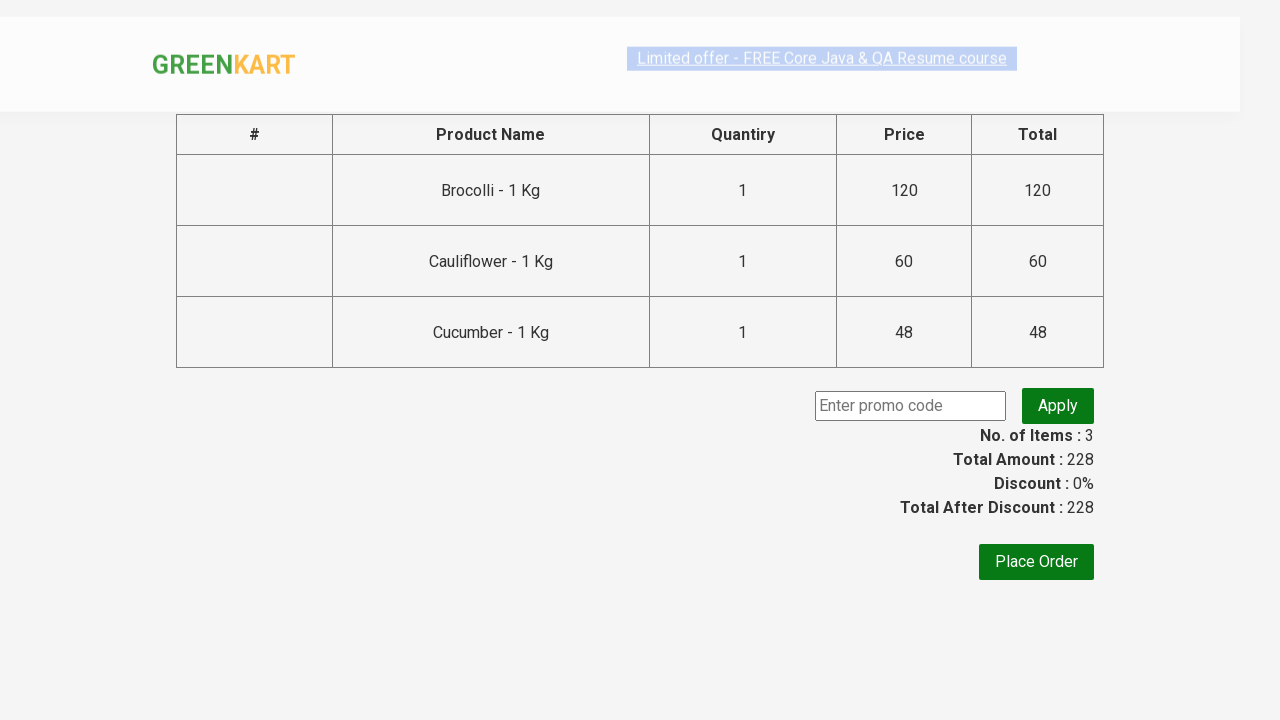

Entered promo code 'rahulshettyacademy' on input.promoCode
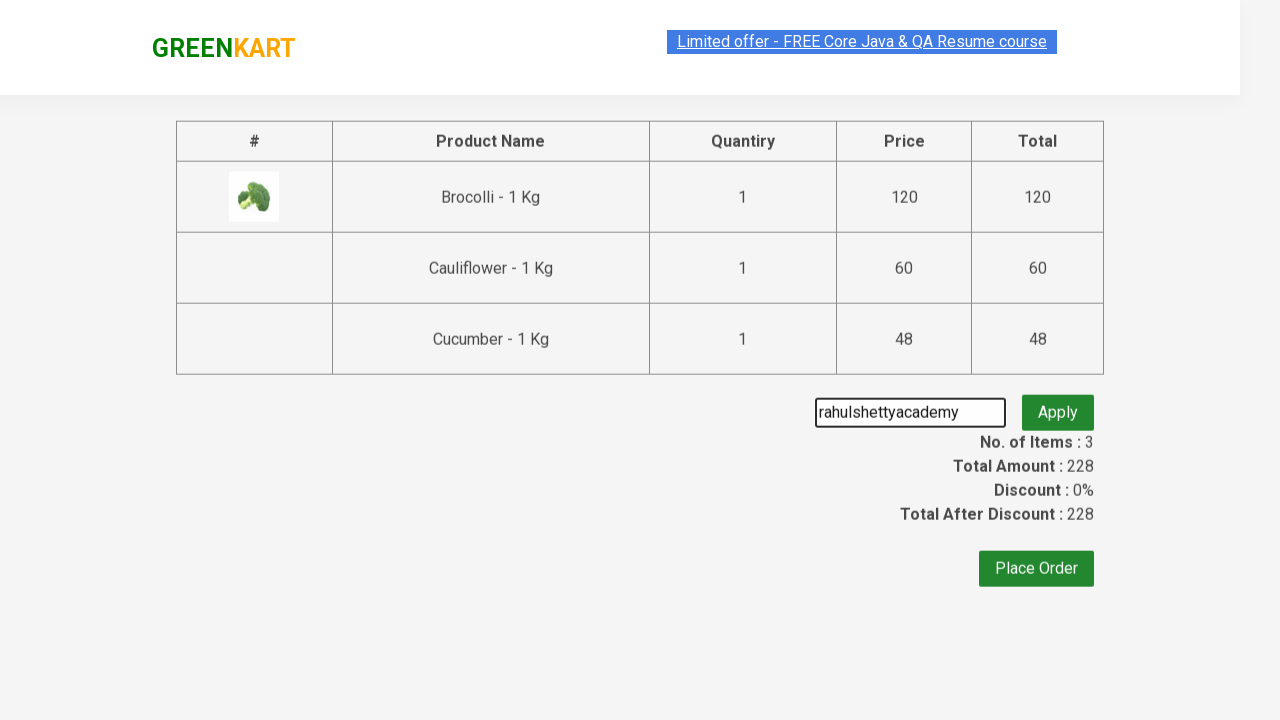

Clicked Apply button to apply promo code at (1058, 406) on button.promoBtn
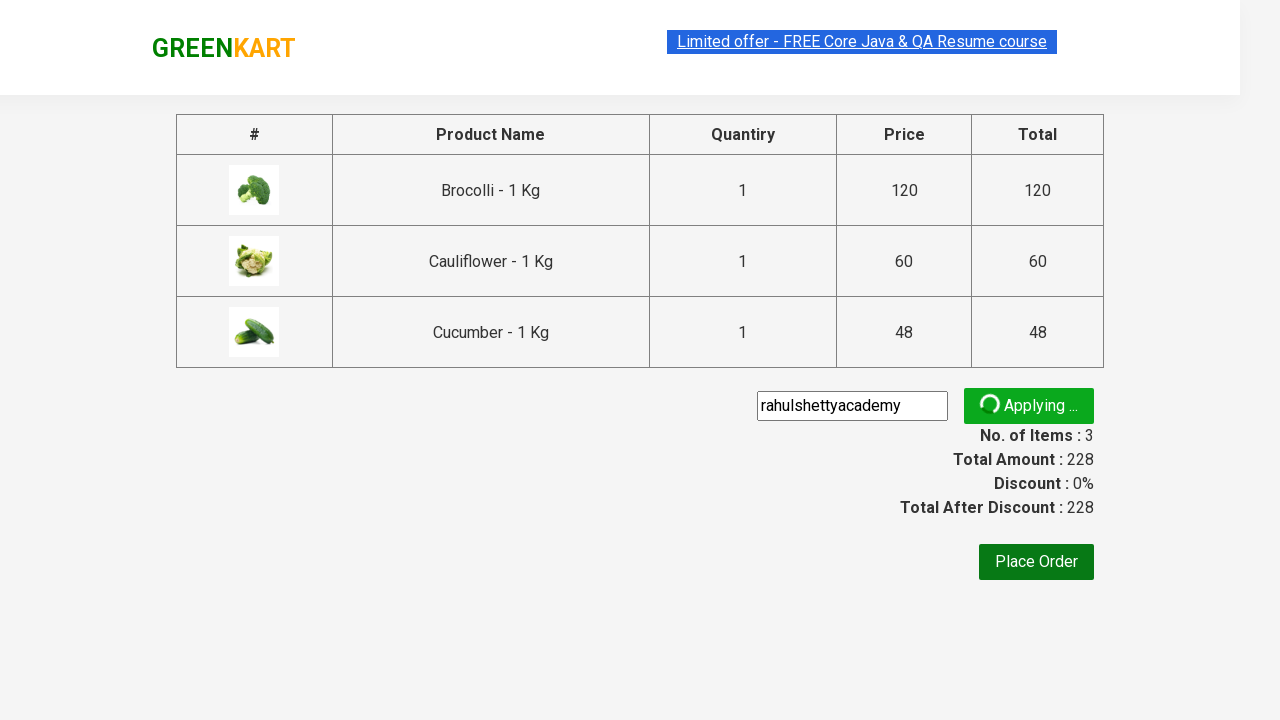

Promo code successfully applied - promo info message appeared
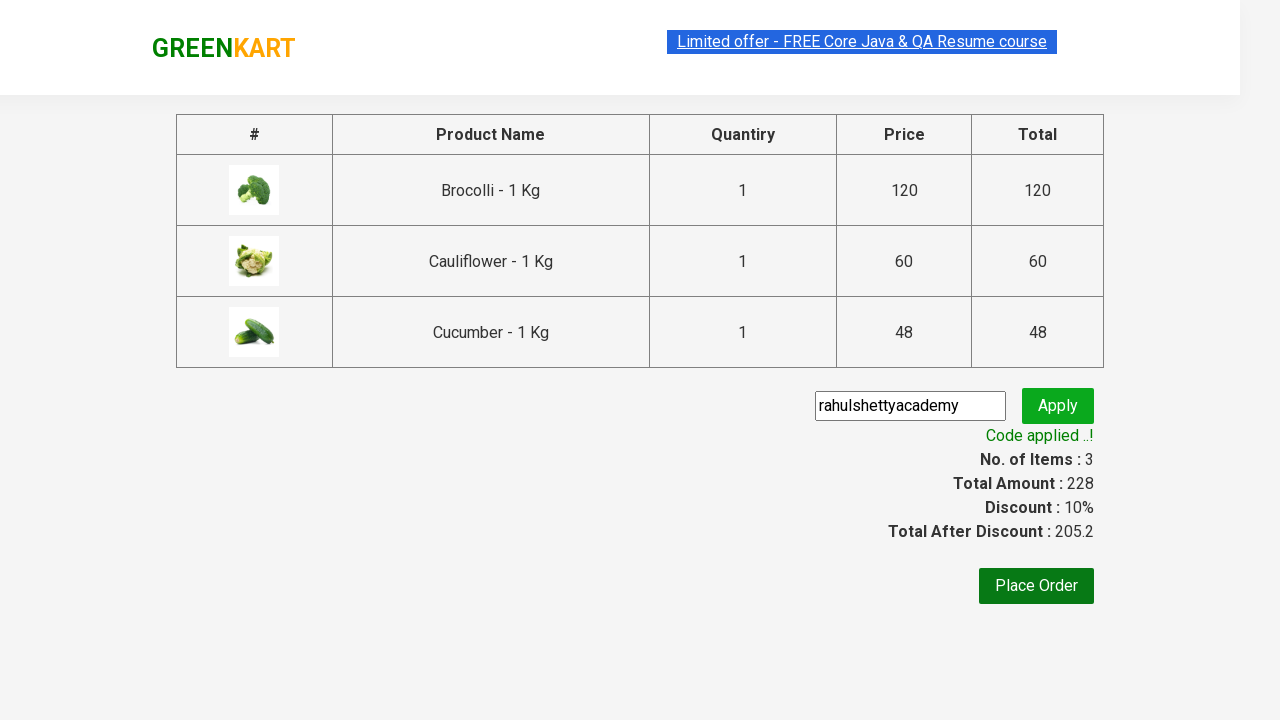

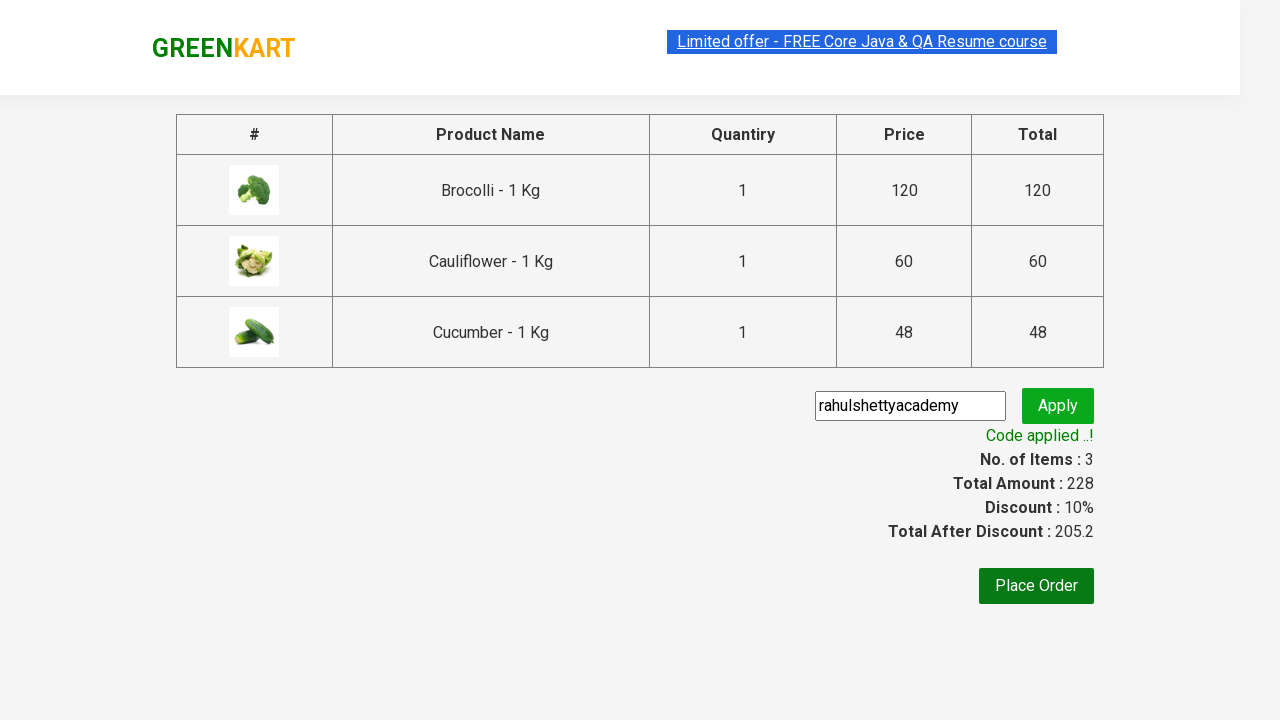